Tests pagination functionality on UFC athletes listing page by clicking through multiple pages of athlete profiles until no more pages exist.

Starting URL: https://www.ufc.com/athletes/all

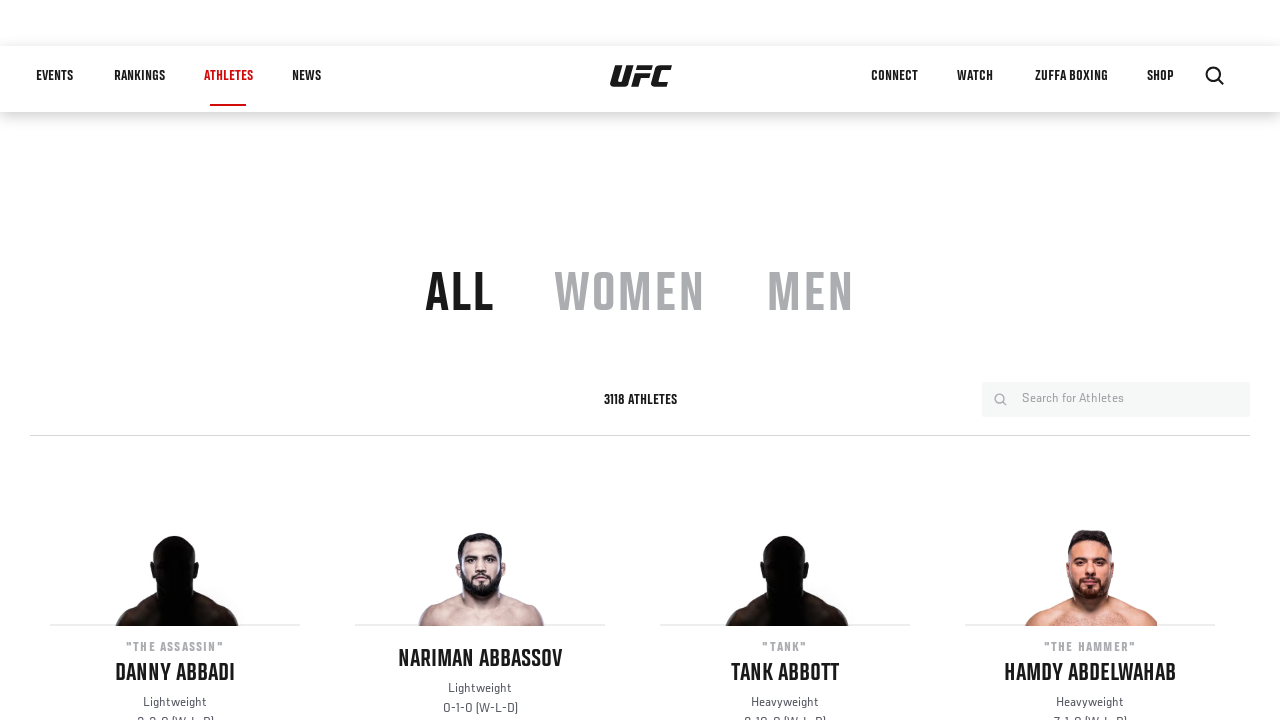

Waited for athlete listing to load
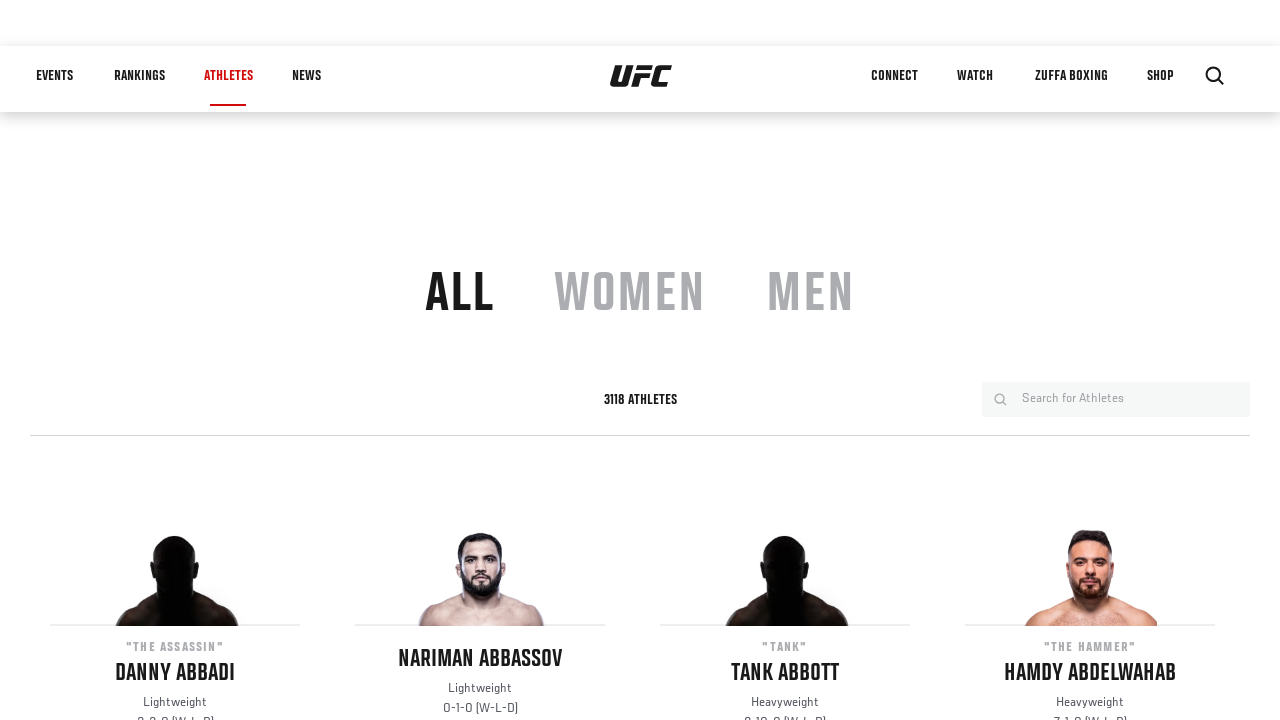

Clicked next page button (page 1) at (640, 360) on a[rel="next"]
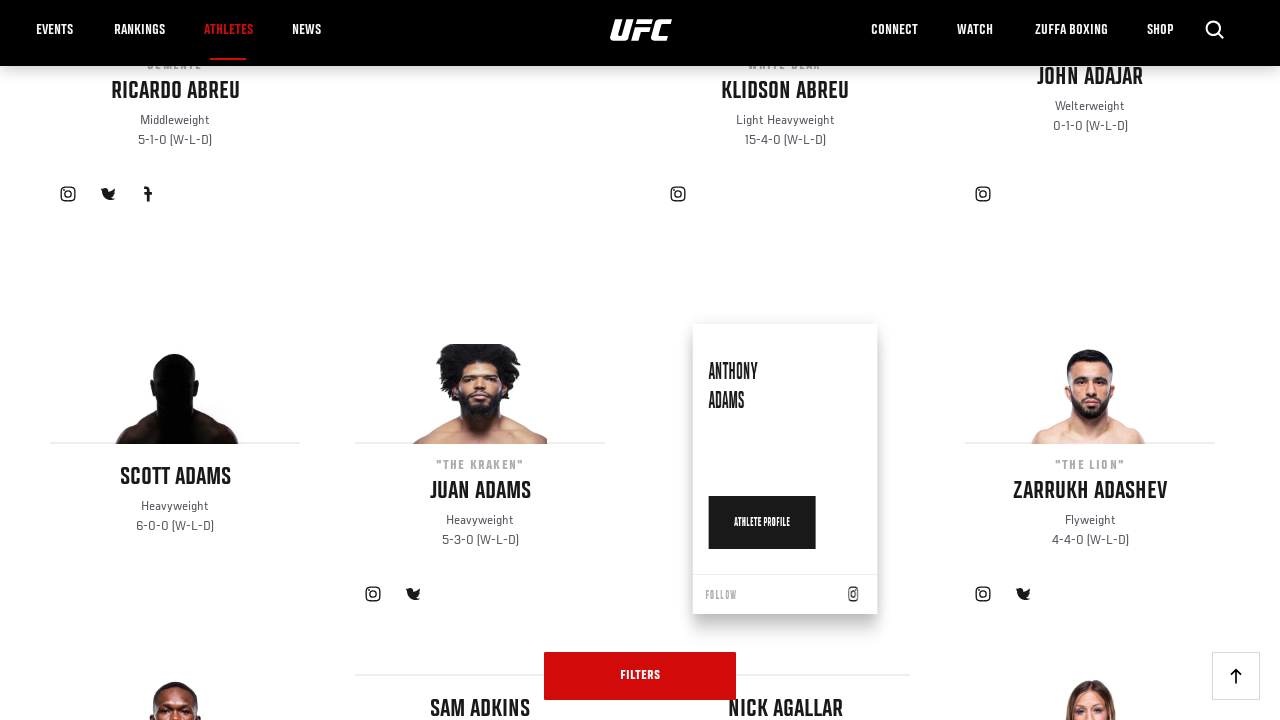

Waited for network idle after page navigation
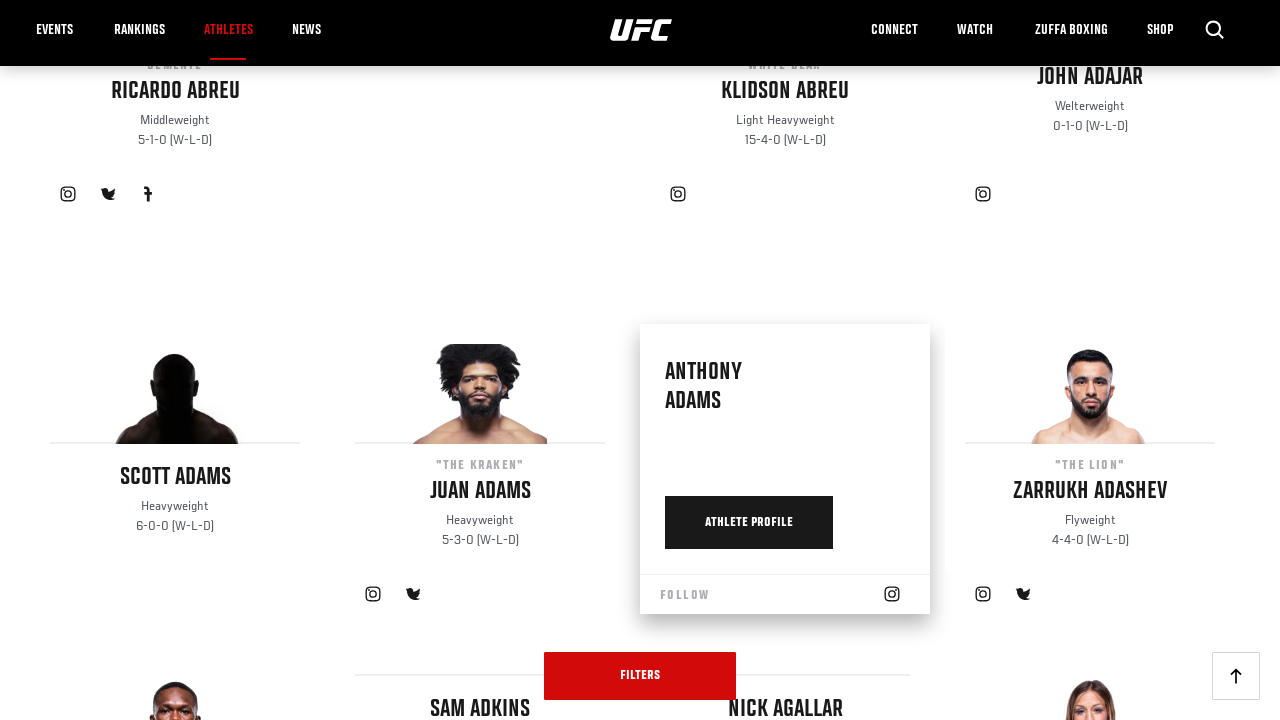

Waited 1 second for dynamic content to load
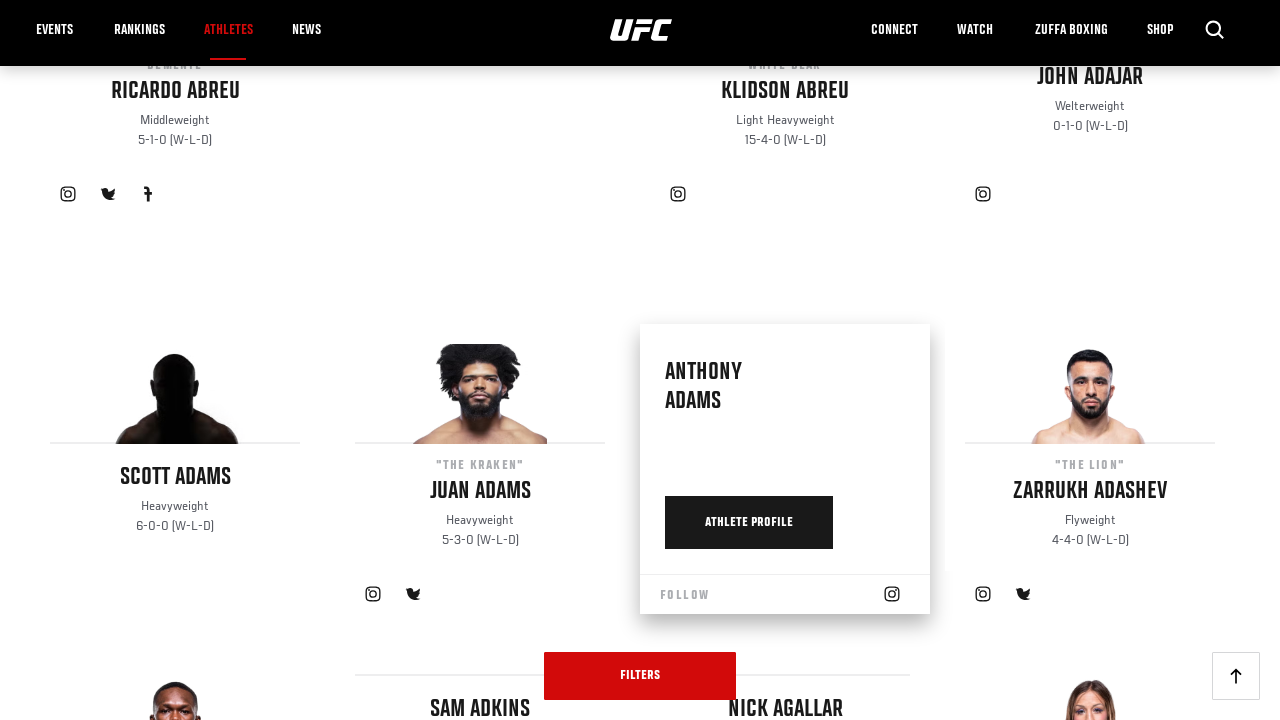

Clicked next page button (page 2) at (640, 360) on a[rel="next"]
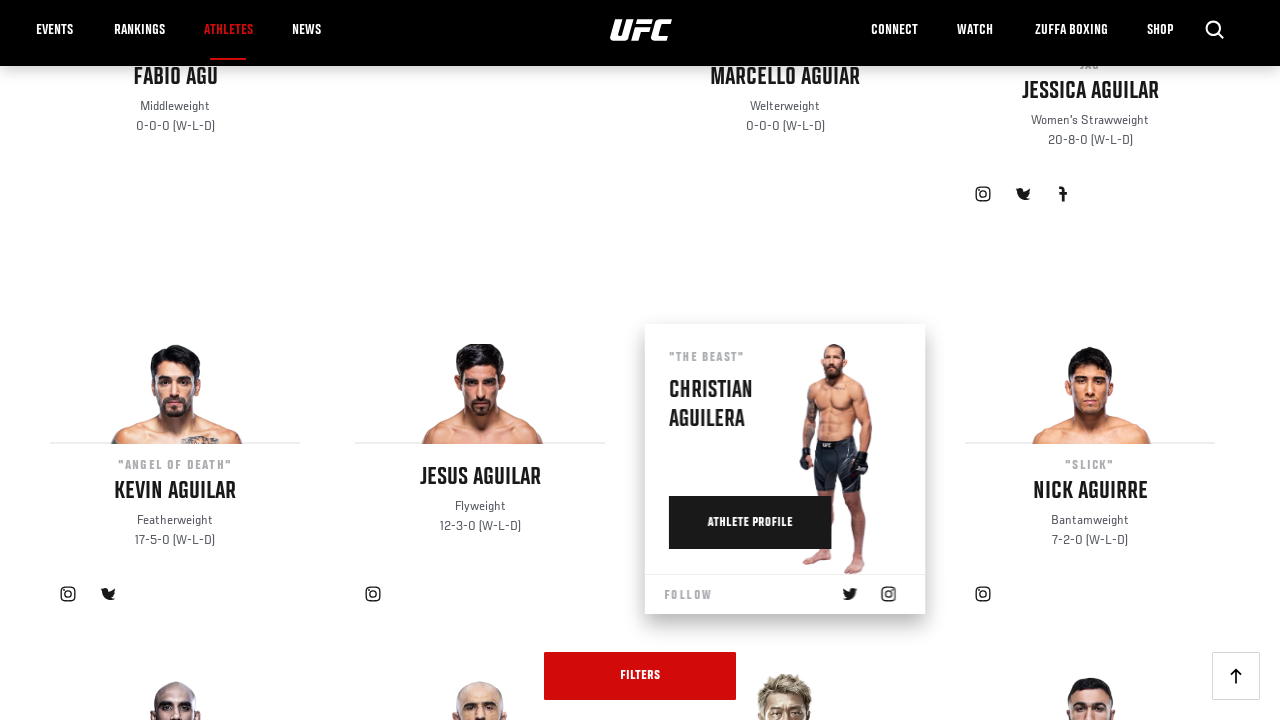

Waited for network idle after page navigation
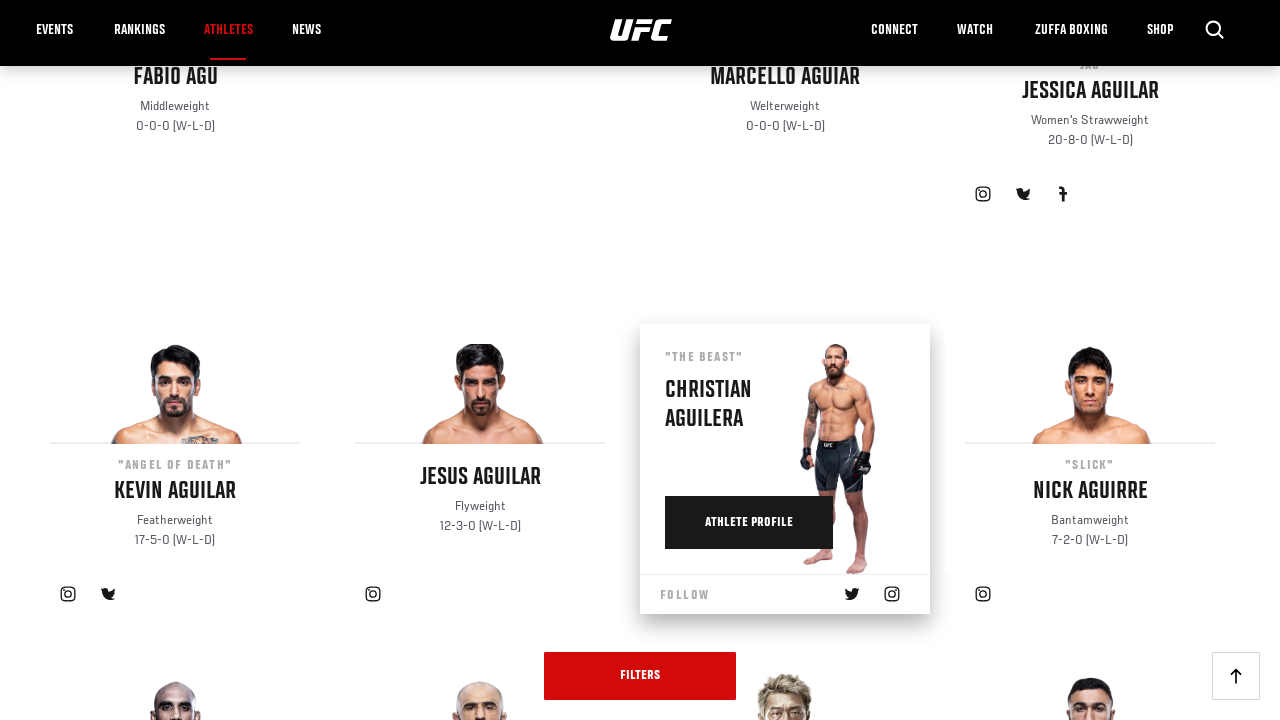

Waited 1 second for dynamic content to load
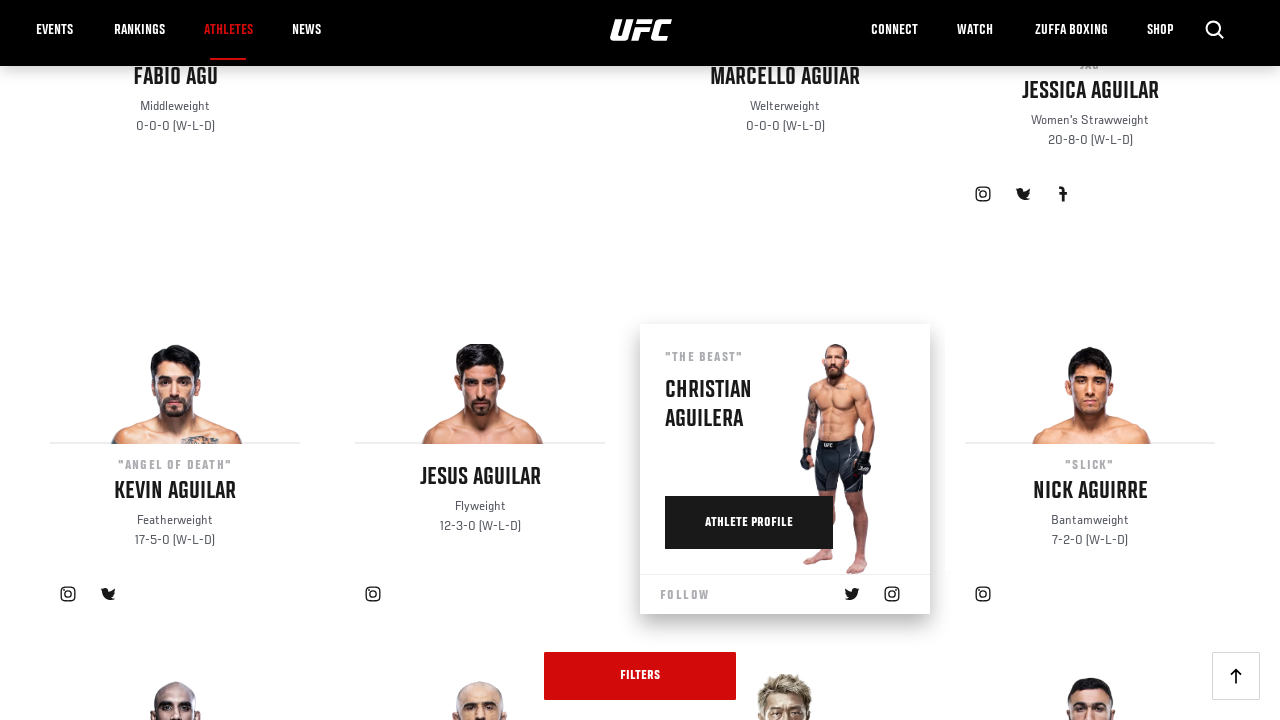

Clicked next page button (page 3) at (640, 360) on a[rel="next"]
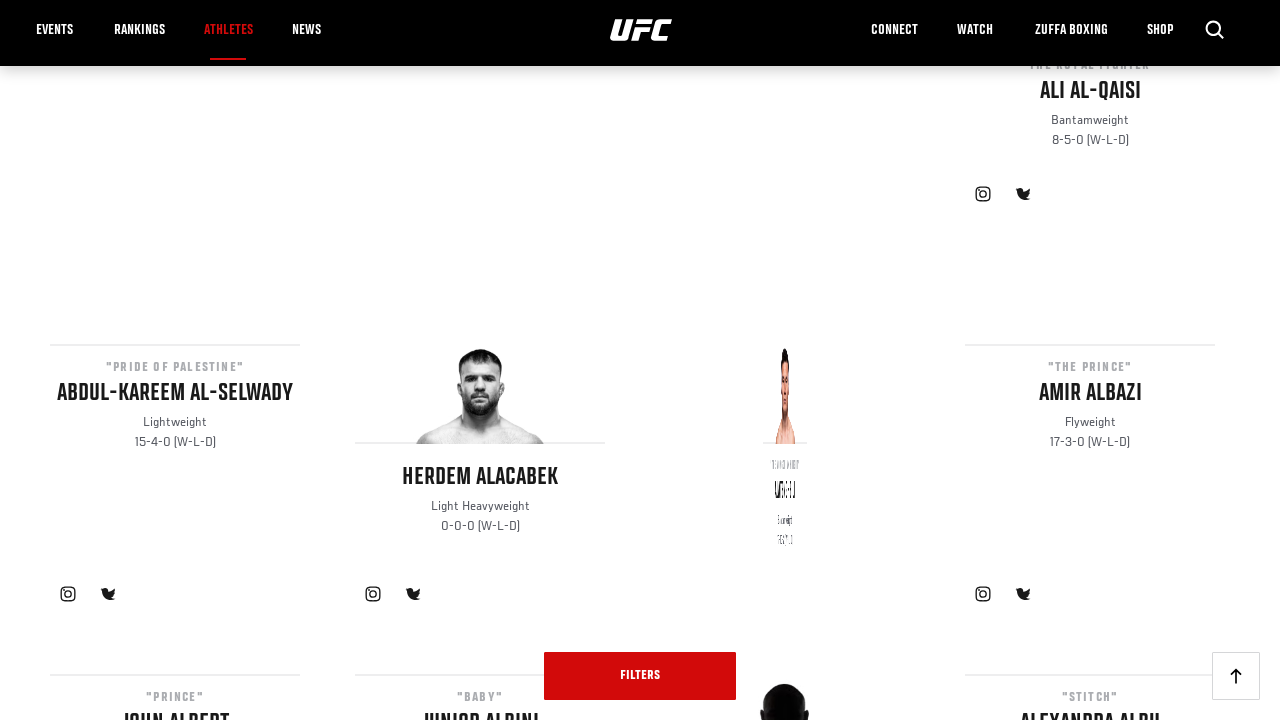

Waited for network idle after page navigation
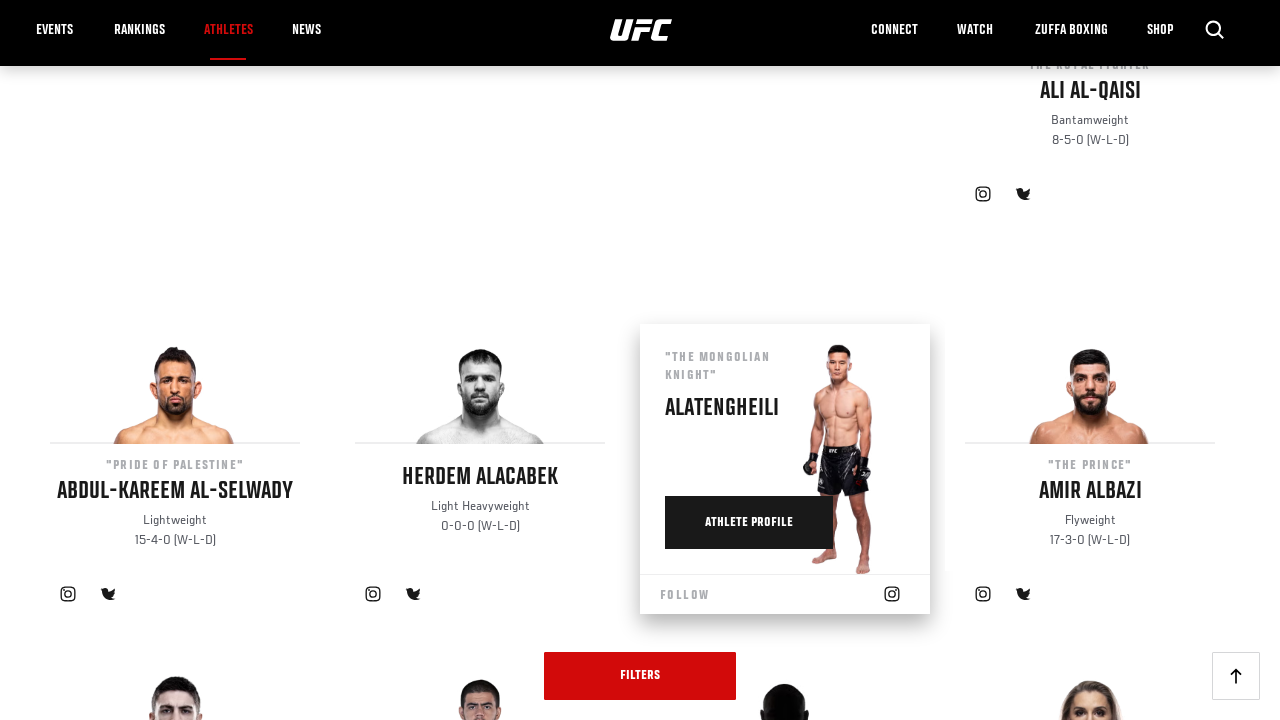

Waited 1 second for dynamic content to load
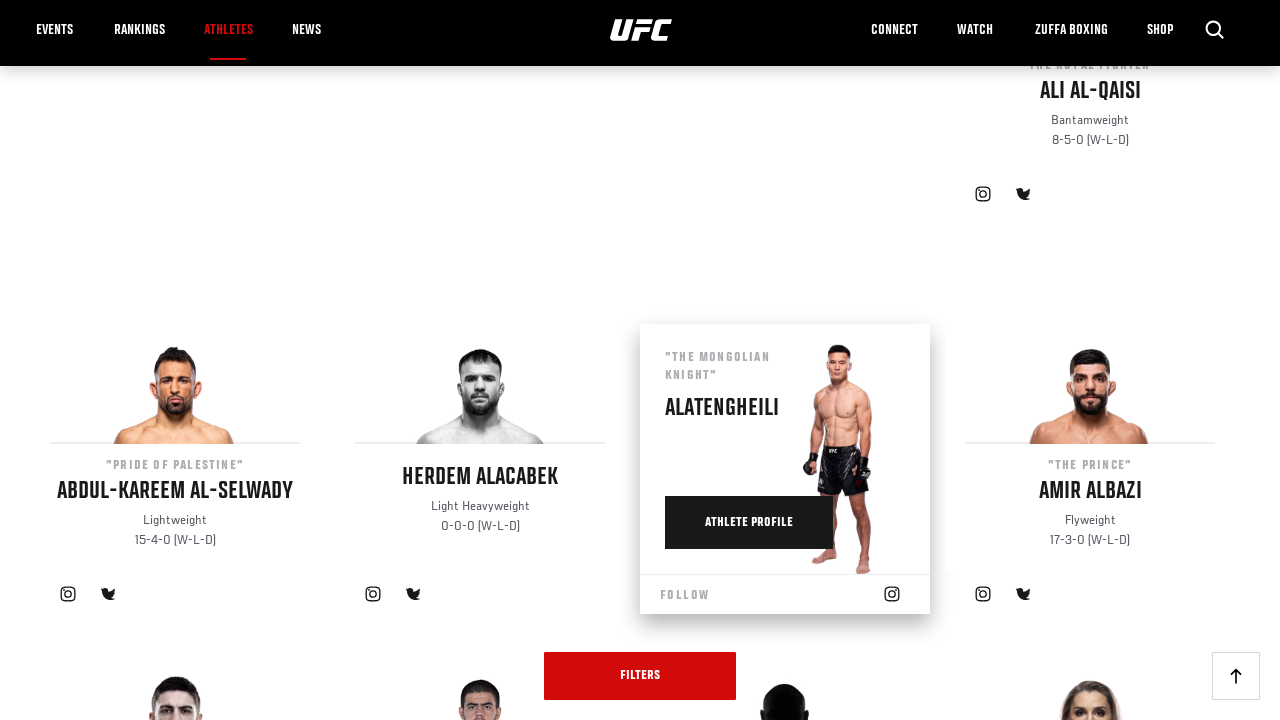

Clicked next page button (page 4) at (640, 360) on a[rel="next"]
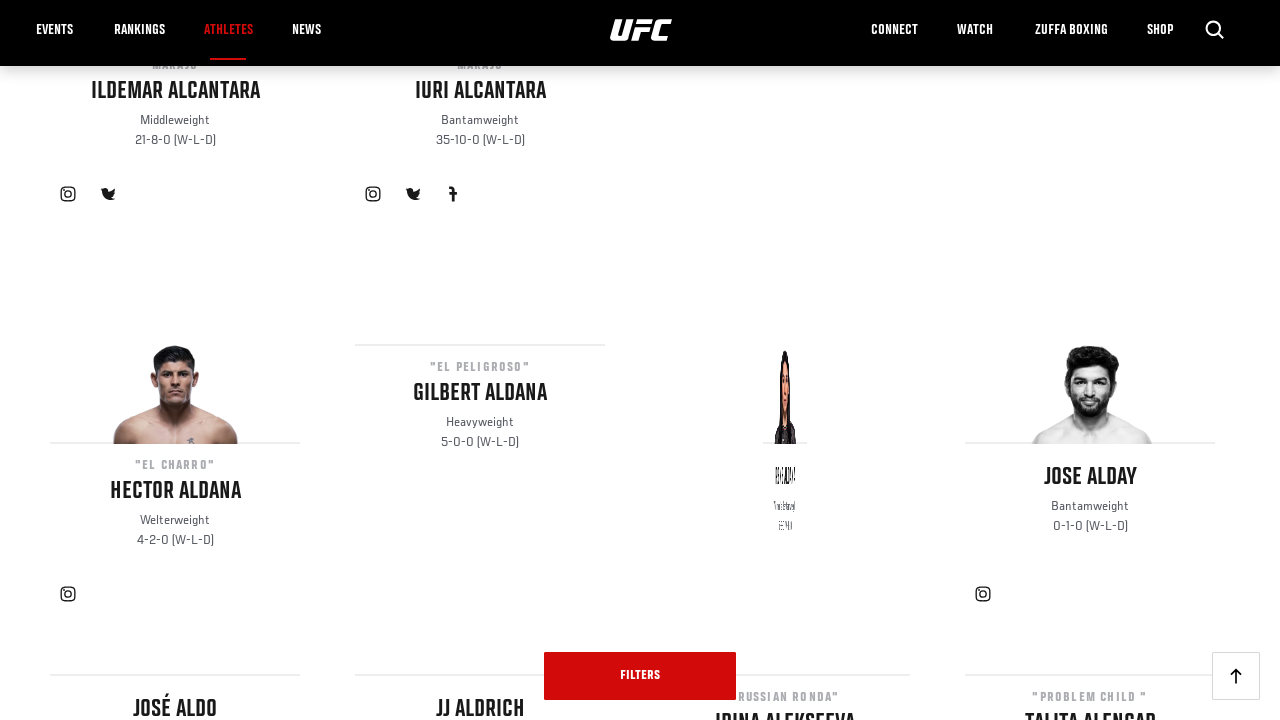

Waited for network idle after page navigation
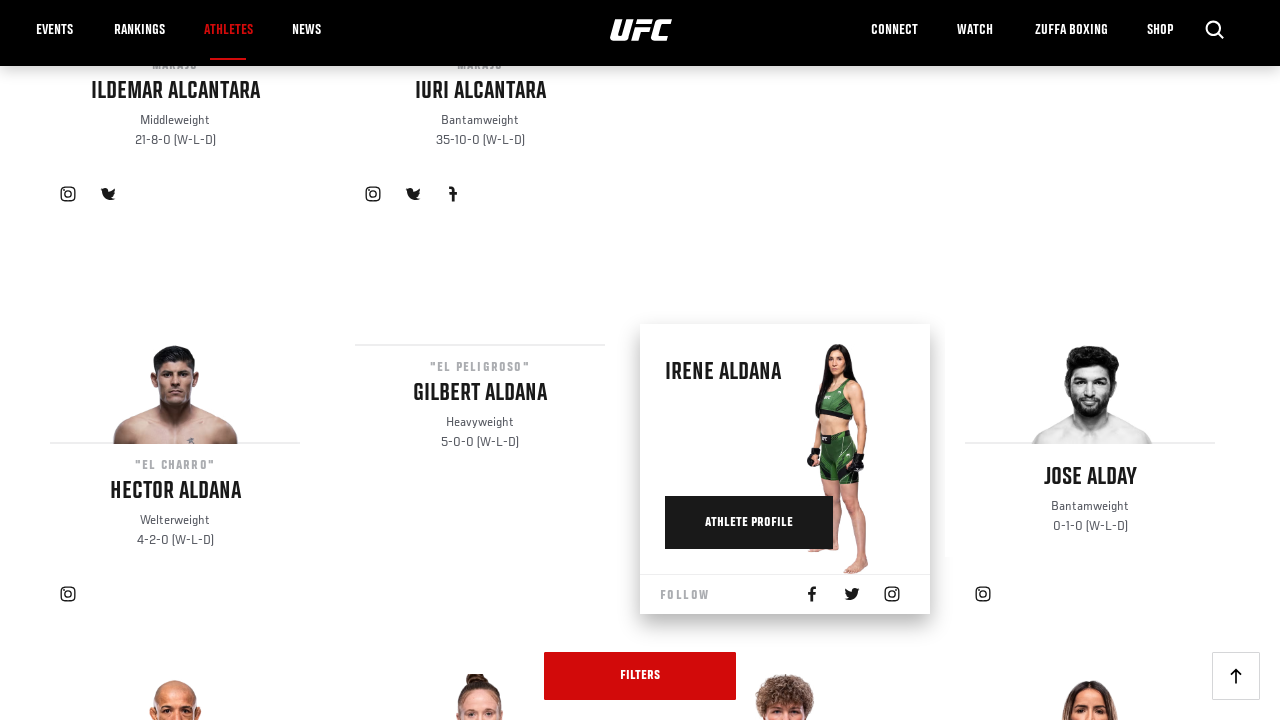

Waited 1 second for dynamic content to load
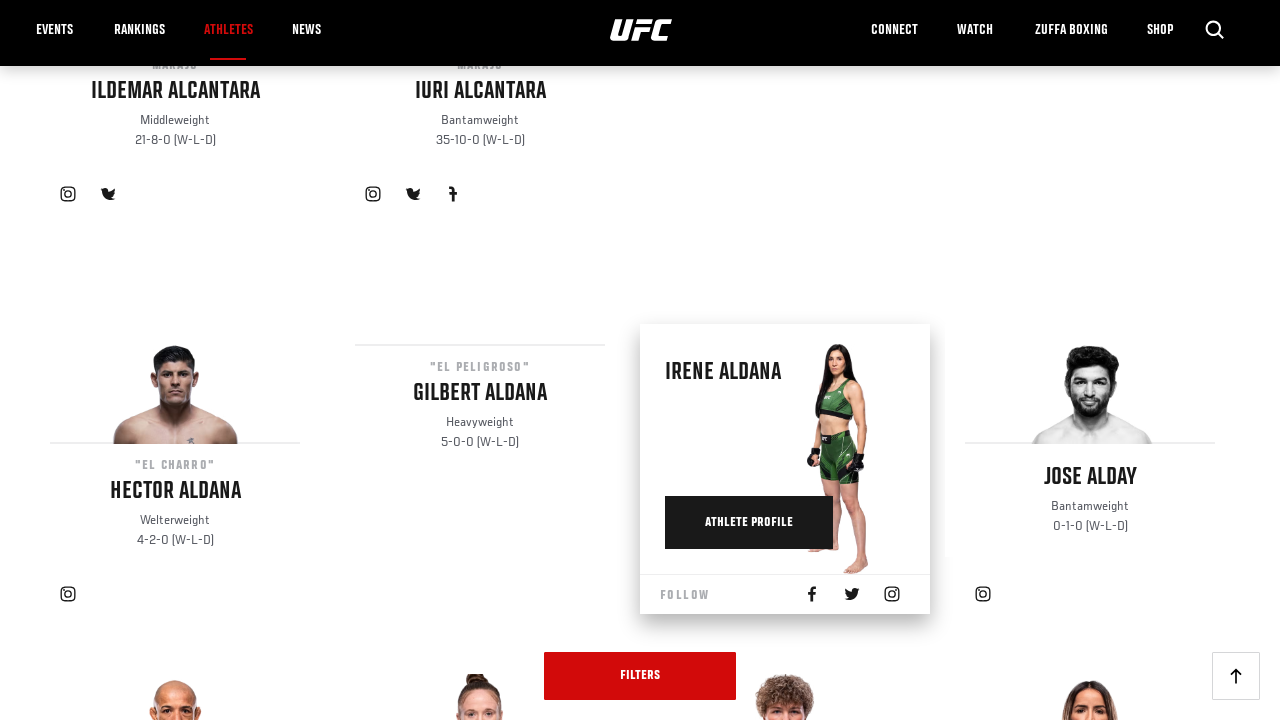

Clicked next page button (page 5) at (640, 360) on a[rel="next"]
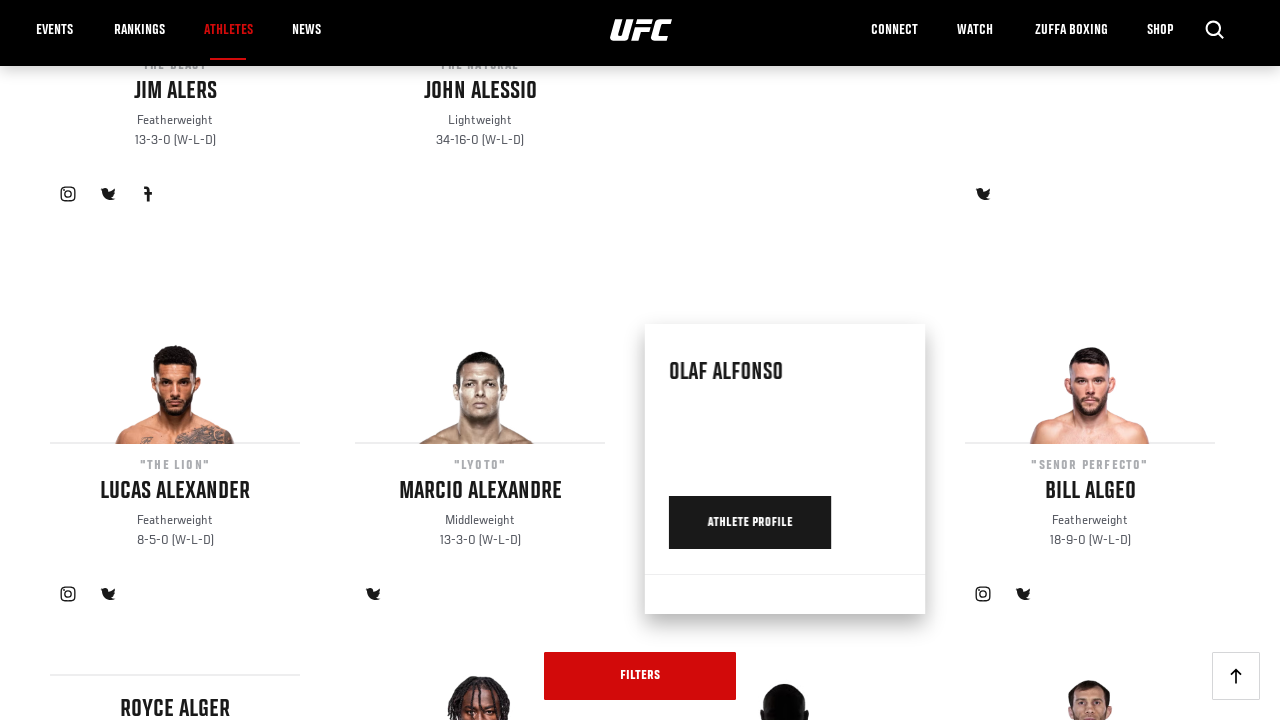

Waited for network idle after page navigation
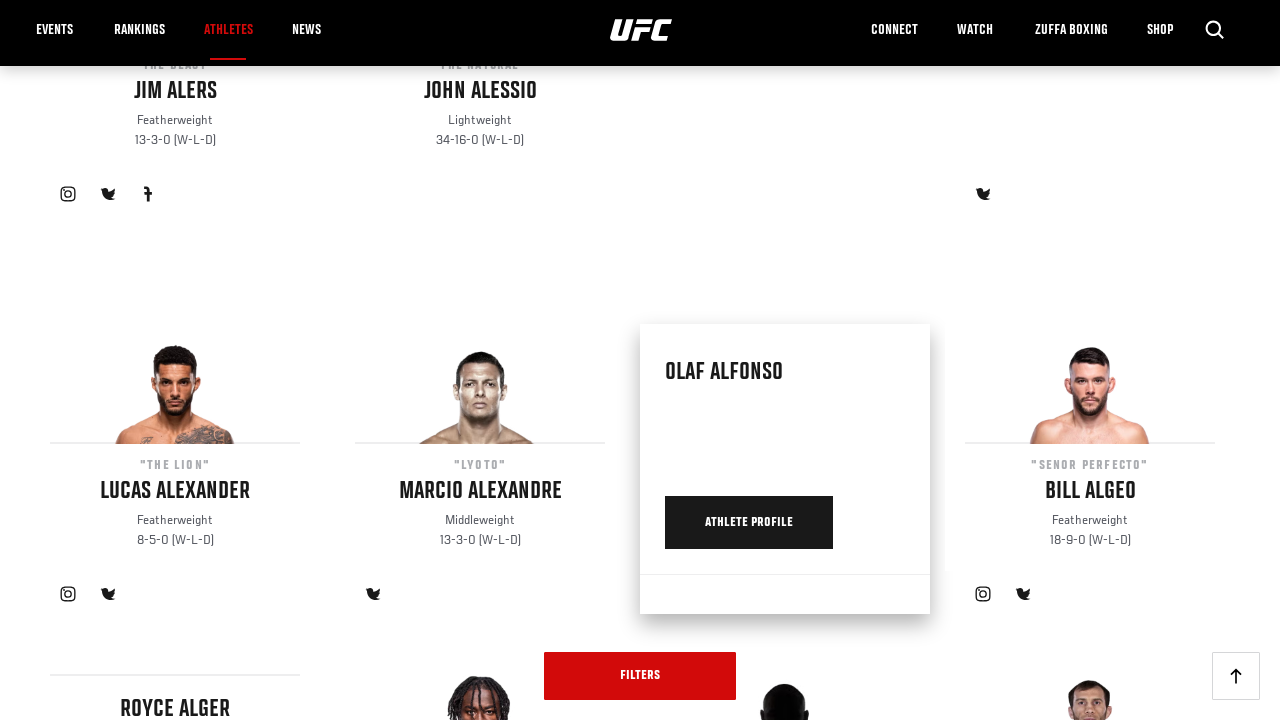

Waited 1 second for dynamic content to load
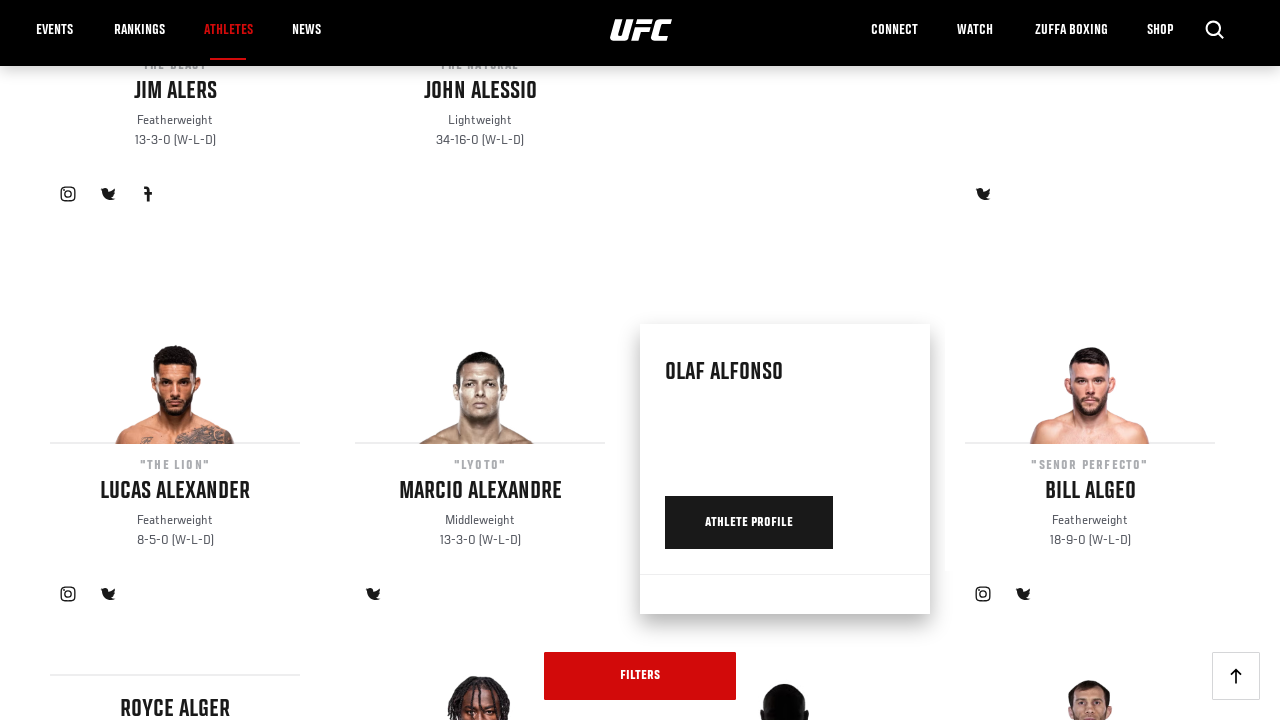

Clicked next page button (page 6) at (640, 360) on a[rel="next"]
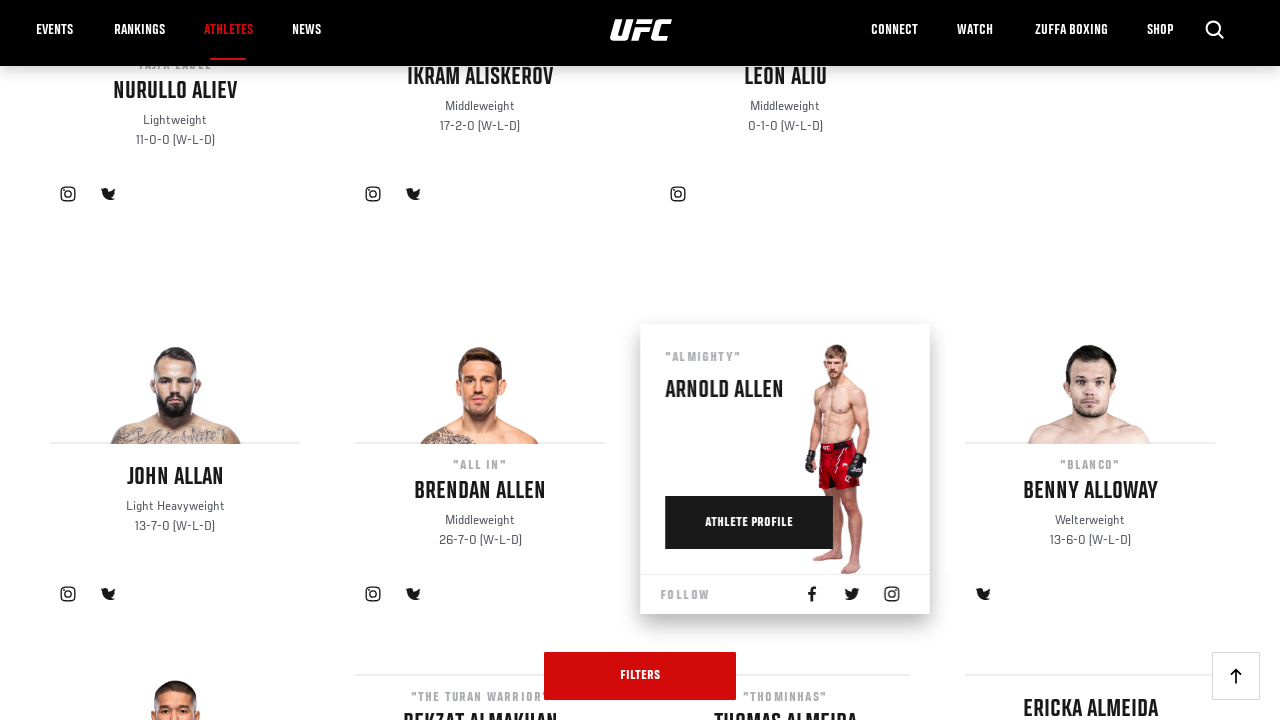

Waited for network idle after page navigation
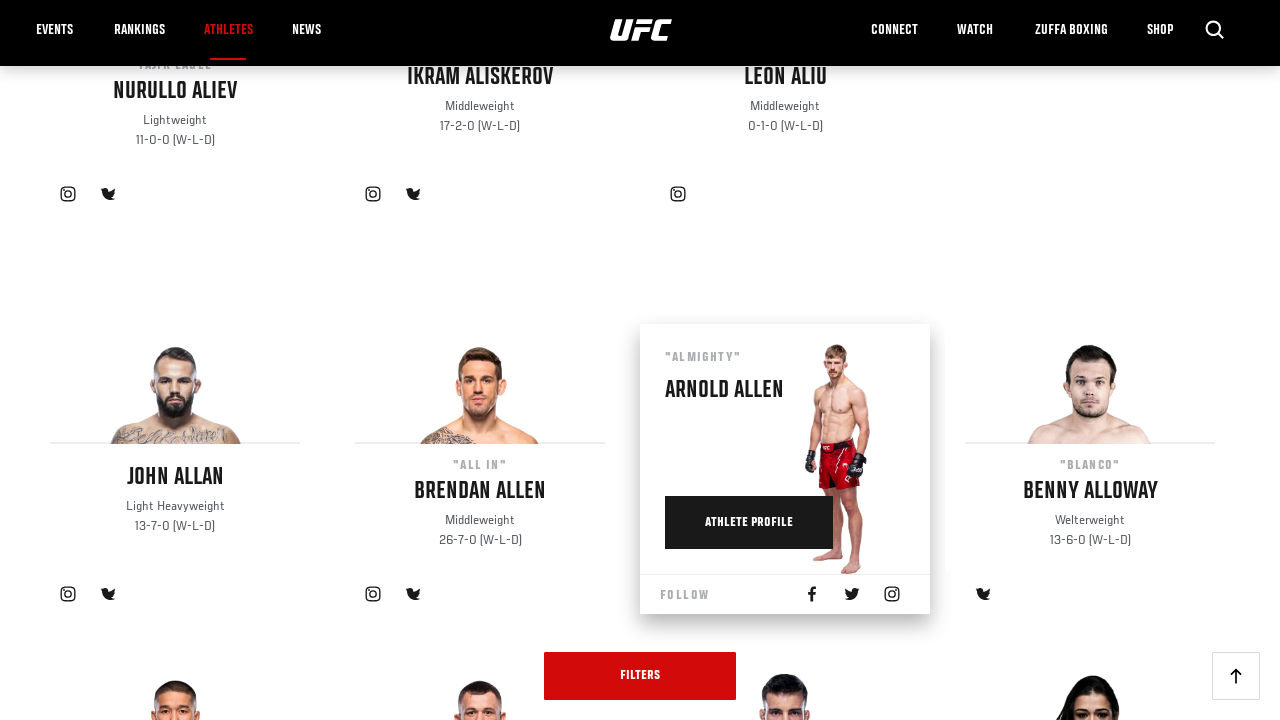

Waited 1 second for dynamic content to load
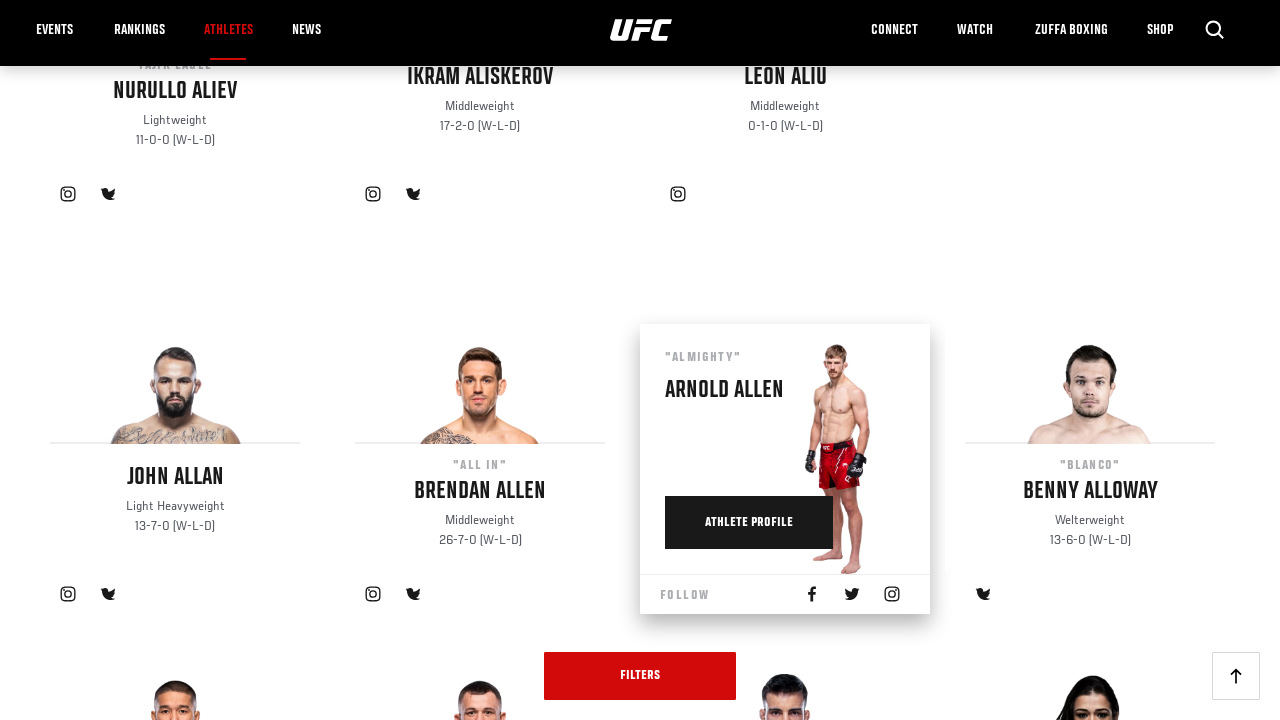

Clicked next page button (page 7) at (640, 360) on a[rel="next"]
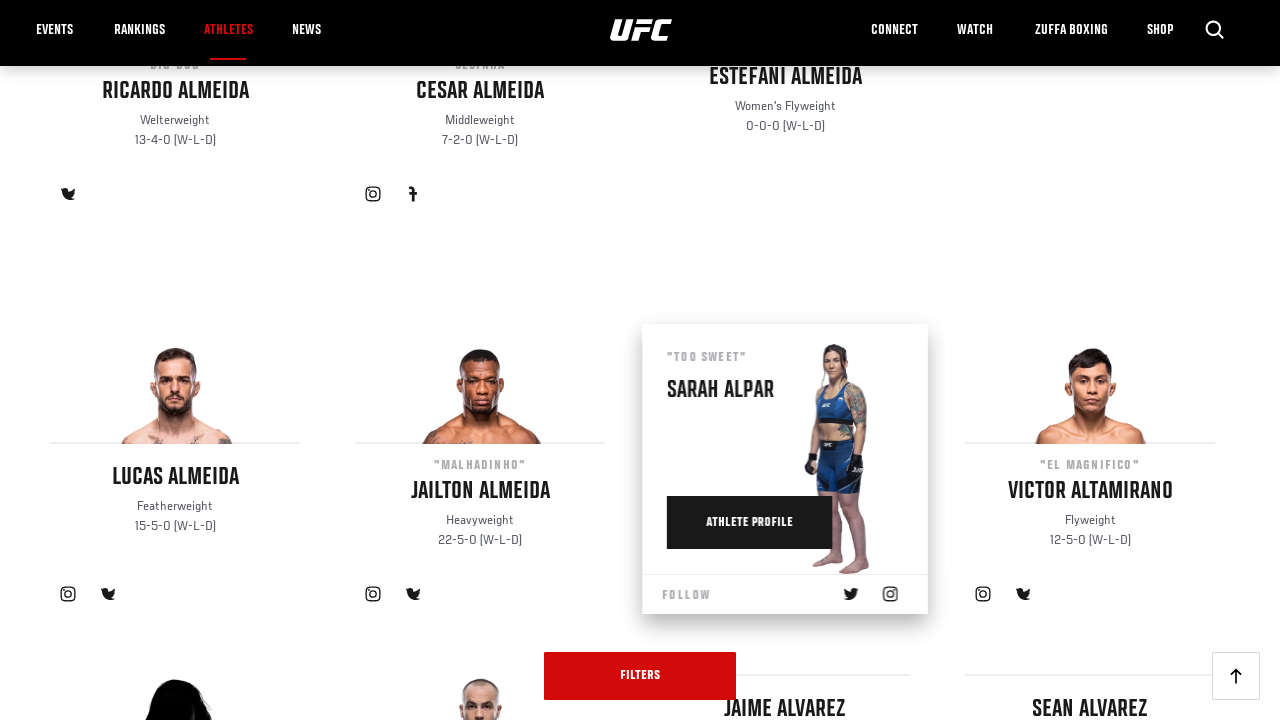

Waited for network idle after page navigation
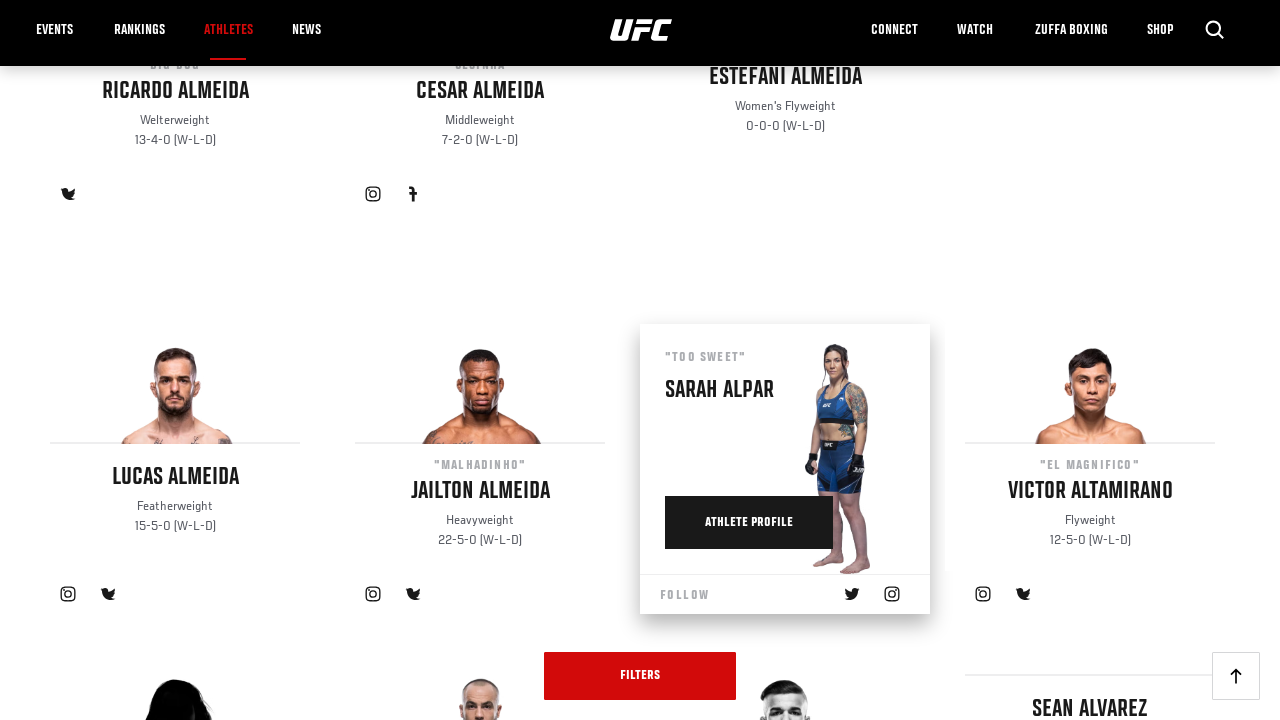

Waited 1 second for dynamic content to load
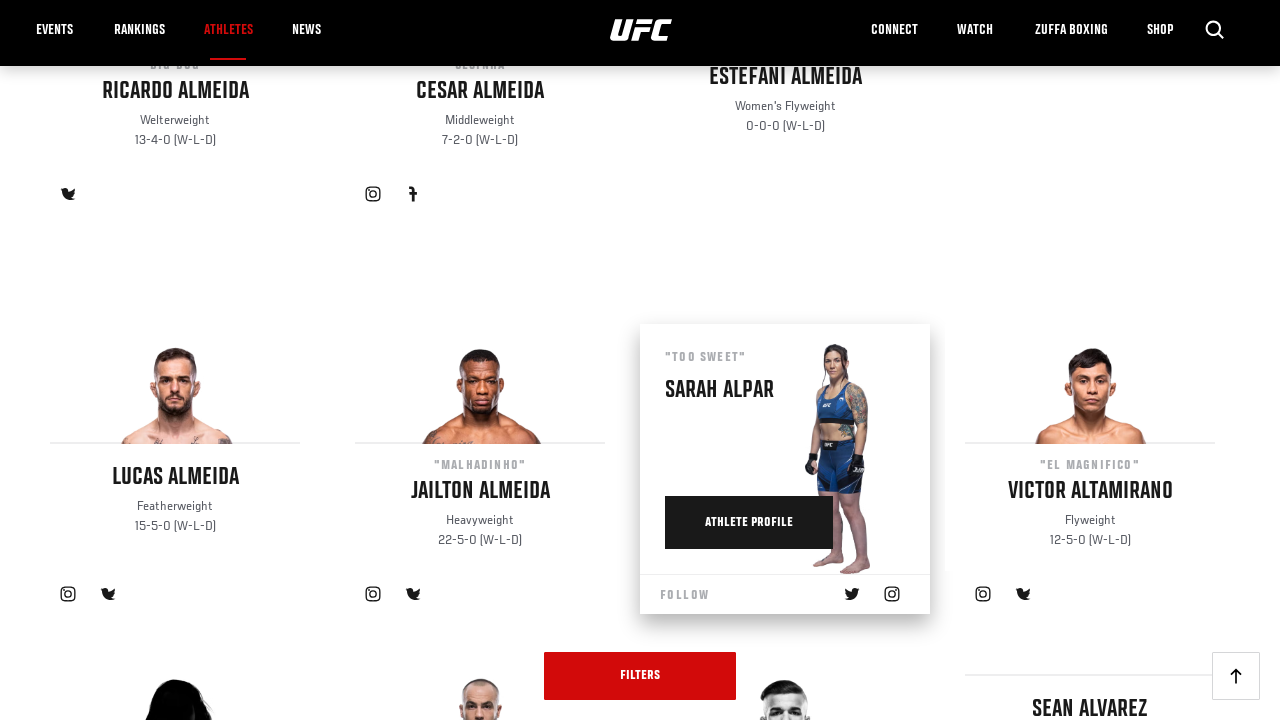

Clicked next page button (page 8) at (640, 360) on a[rel="next"]
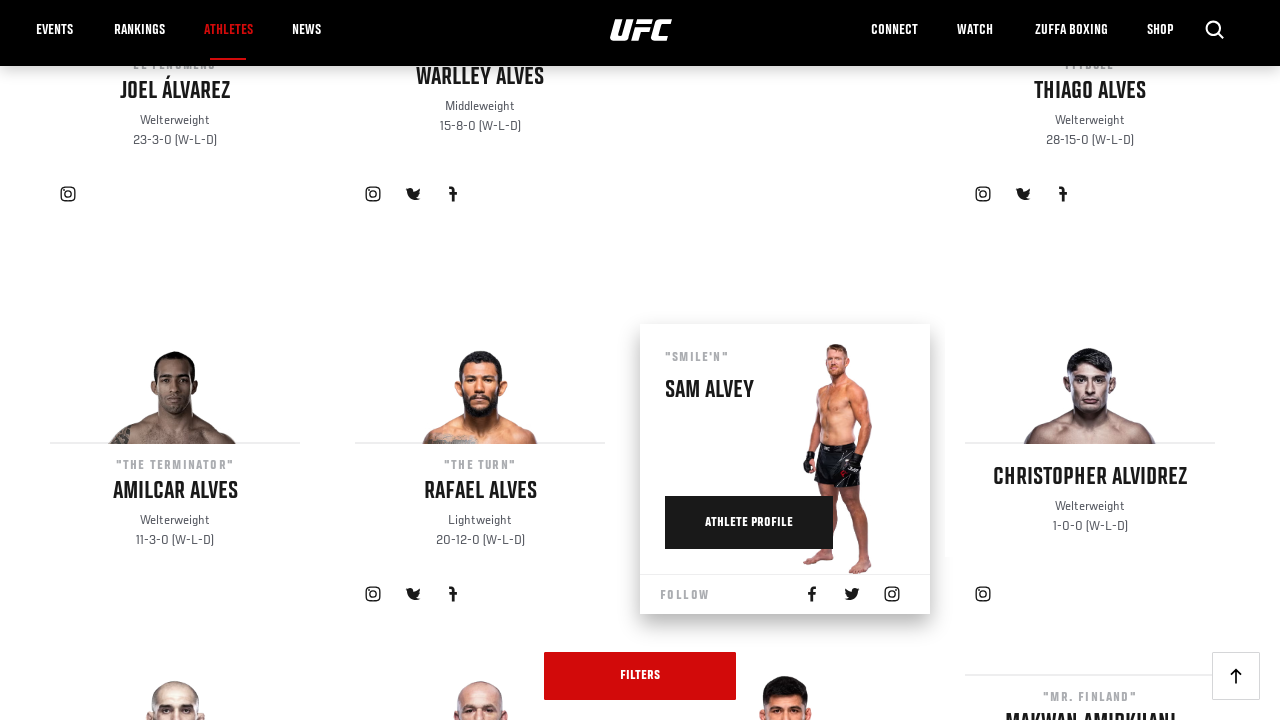

Waited for network idle after page navigation
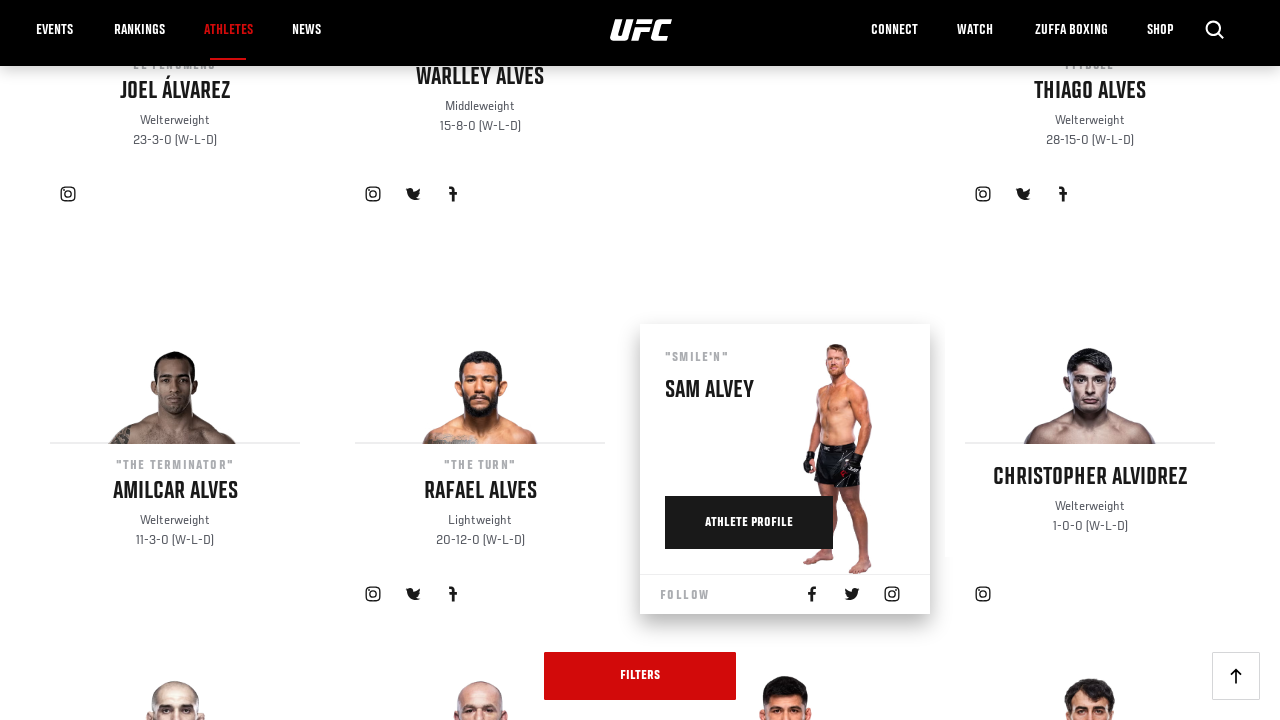

Waited 1 second for dynamic content to load
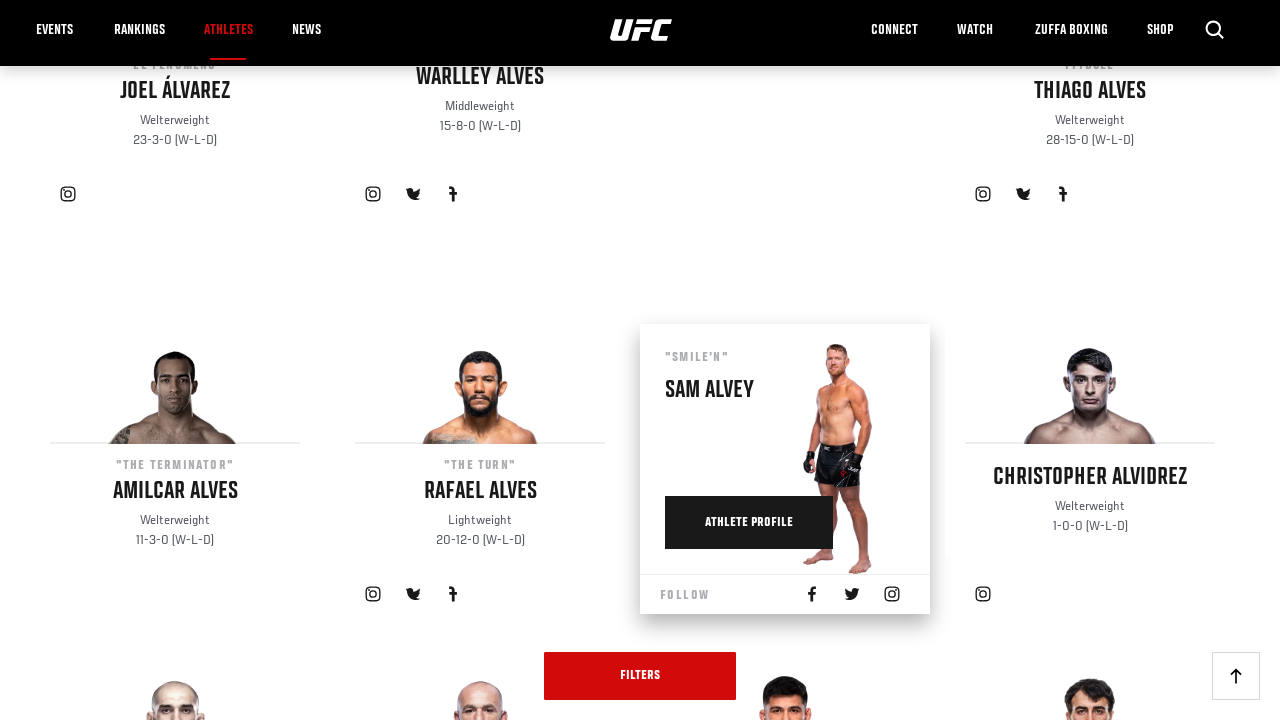

Clicked next page button (page 9) at (640, 360) on a[rel="next"]
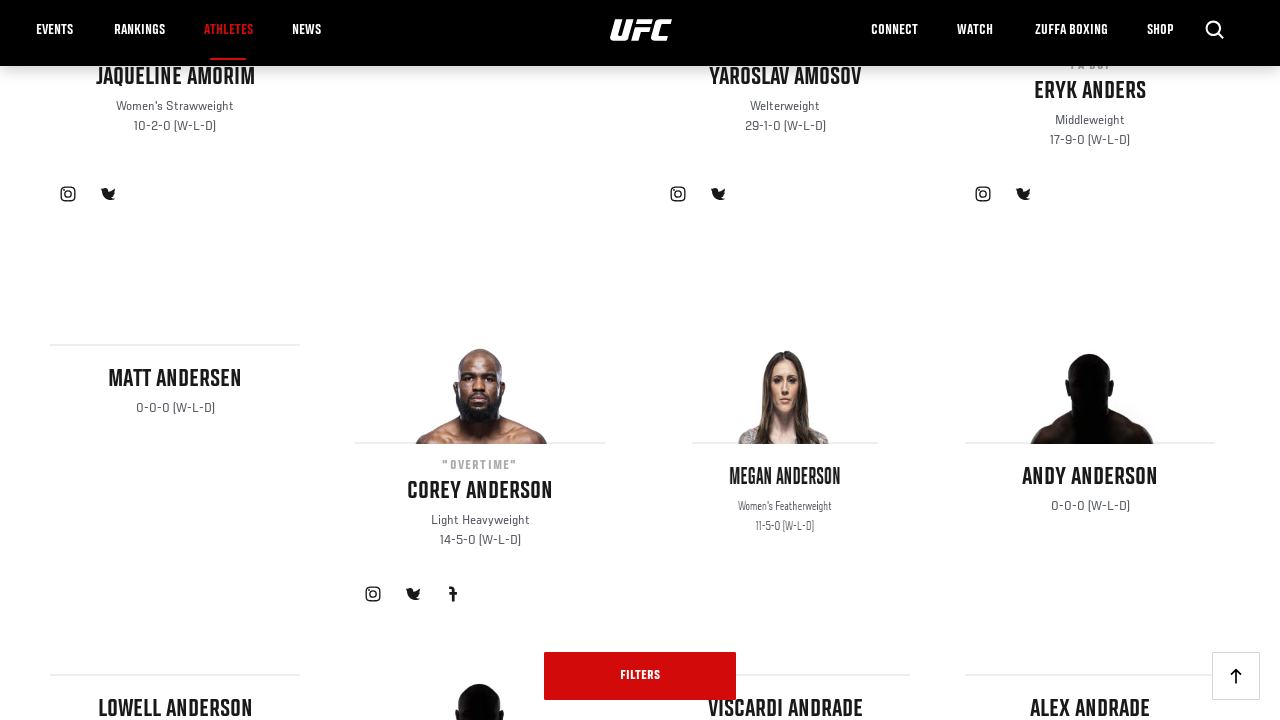

Waited for network idle after page navigation
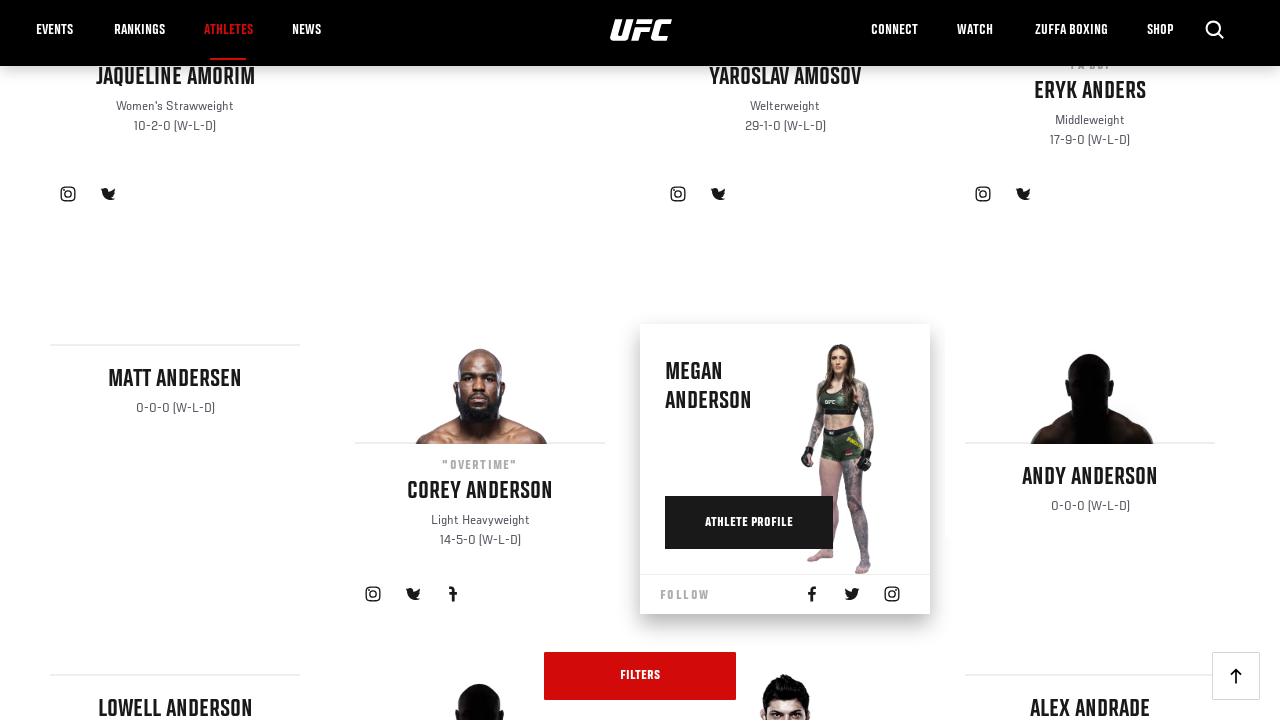

Waited 1 second for dynamic content to load
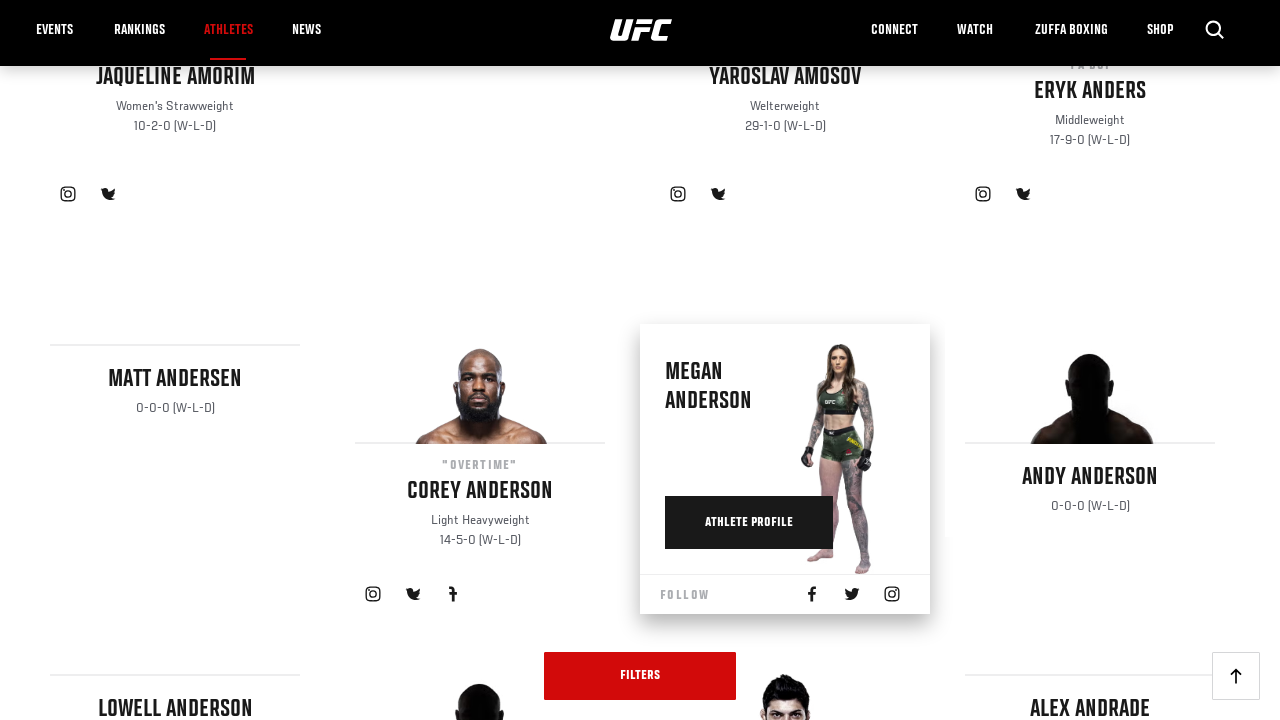

Clicked next page button (page 10) at (640, 360) on a[rel="next"]
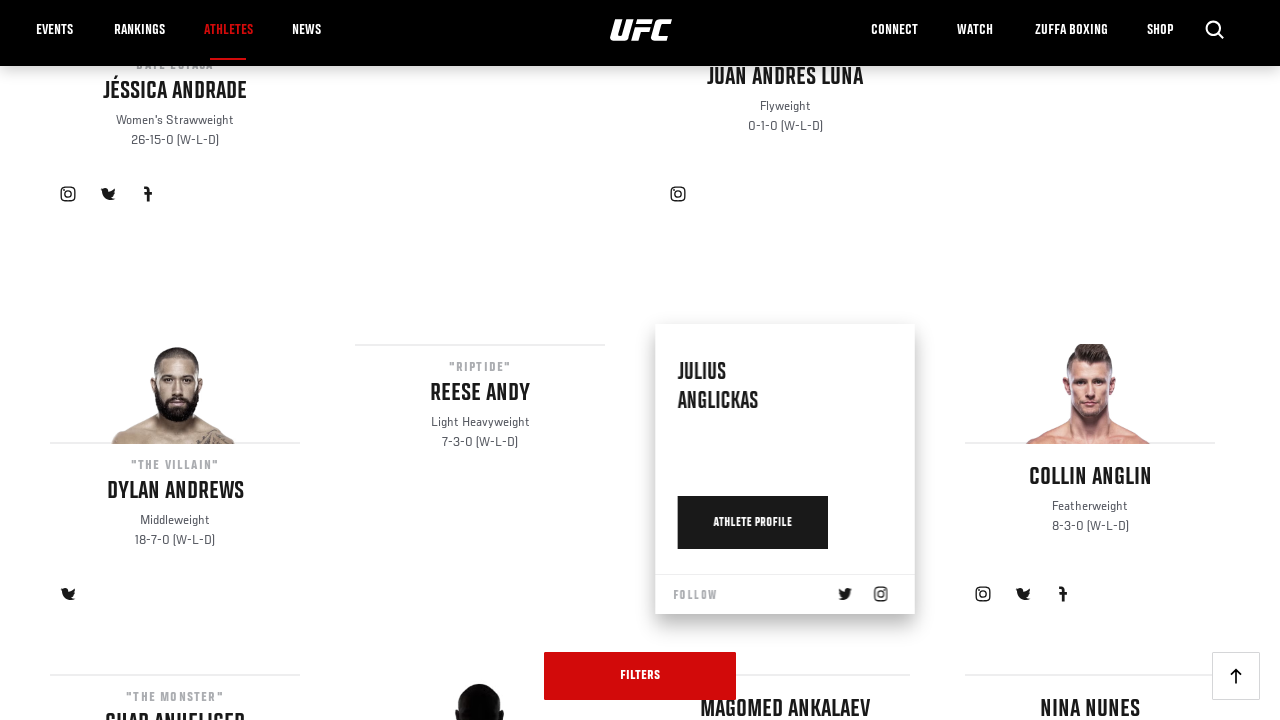

Waited for network idle after page navigation
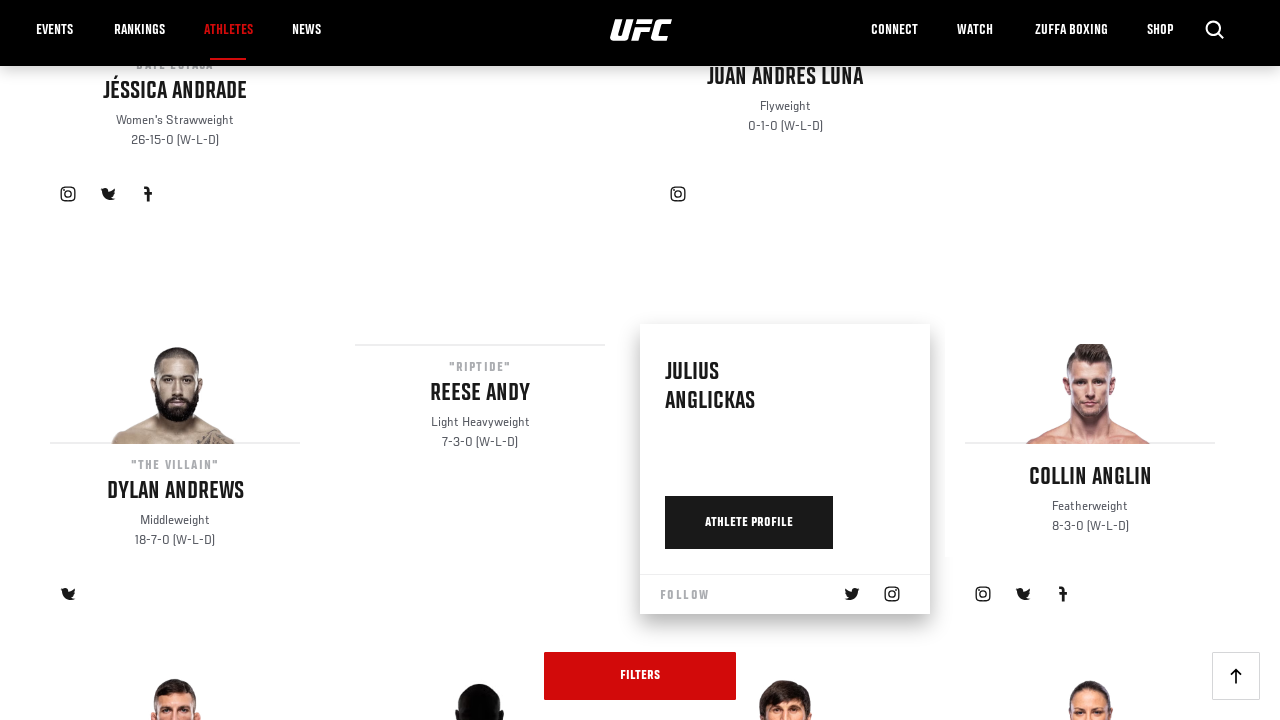

Waited 1 second for dynamic content to load
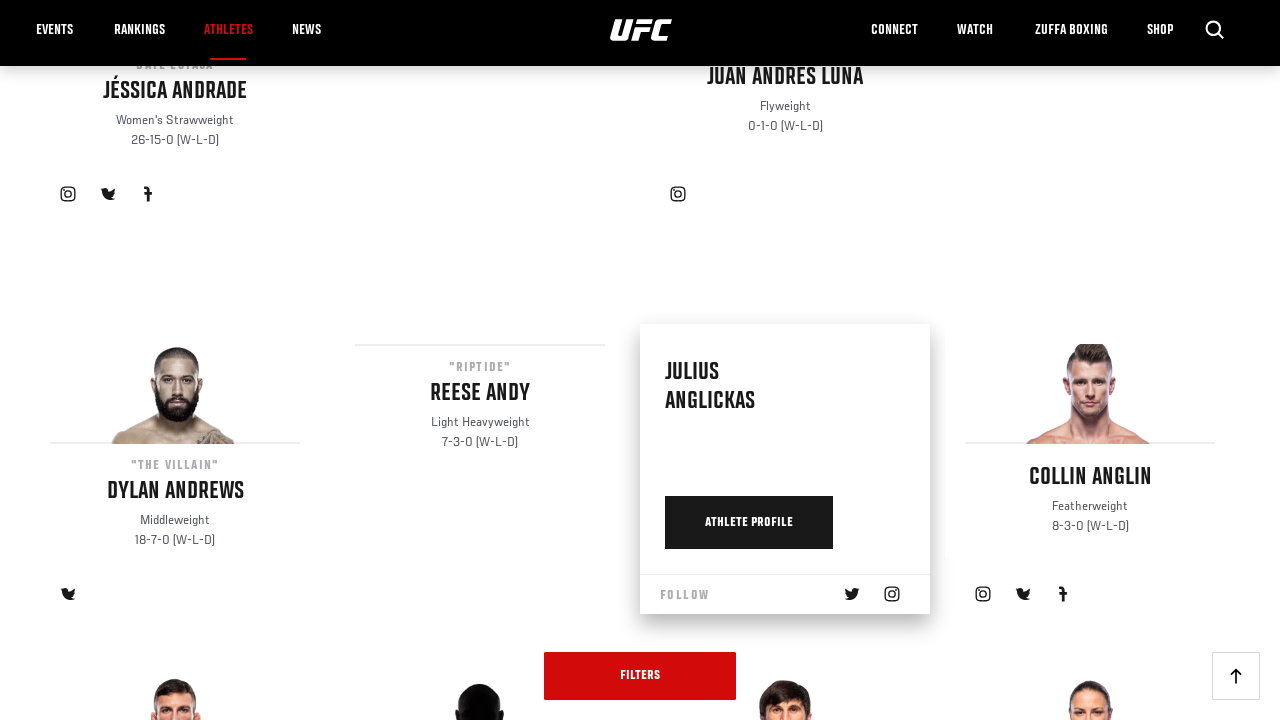

Verified athlete cards are displayed on final page
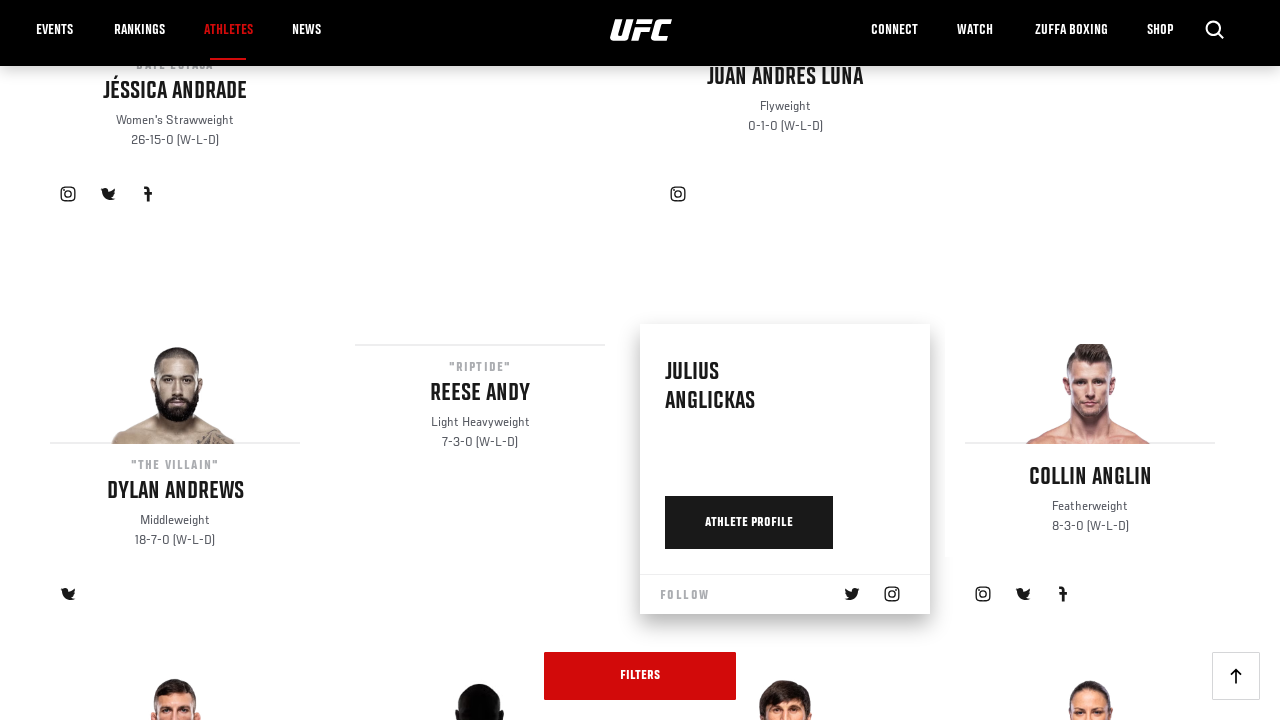

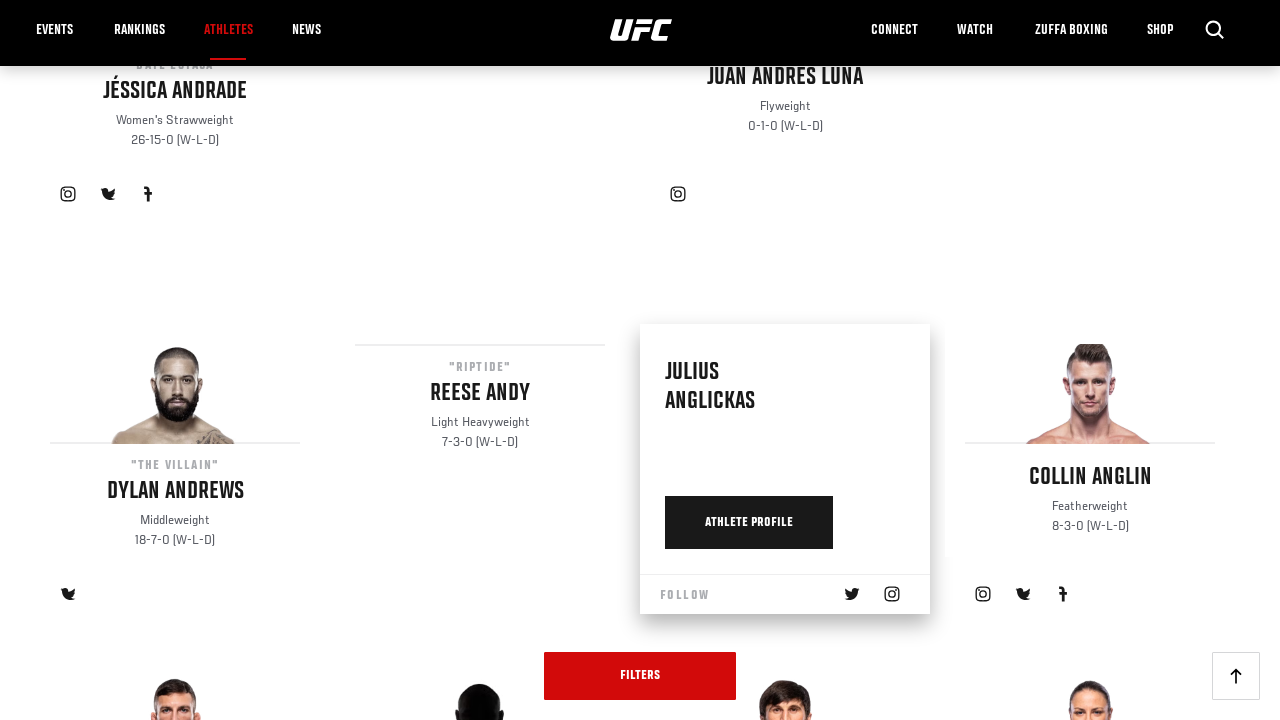